Tests jQuery UI datepicker functionality by opening the calendar, navigating to the next month, and selecting a specific date

Starting URL: https://jqueryui.com/datepicker/

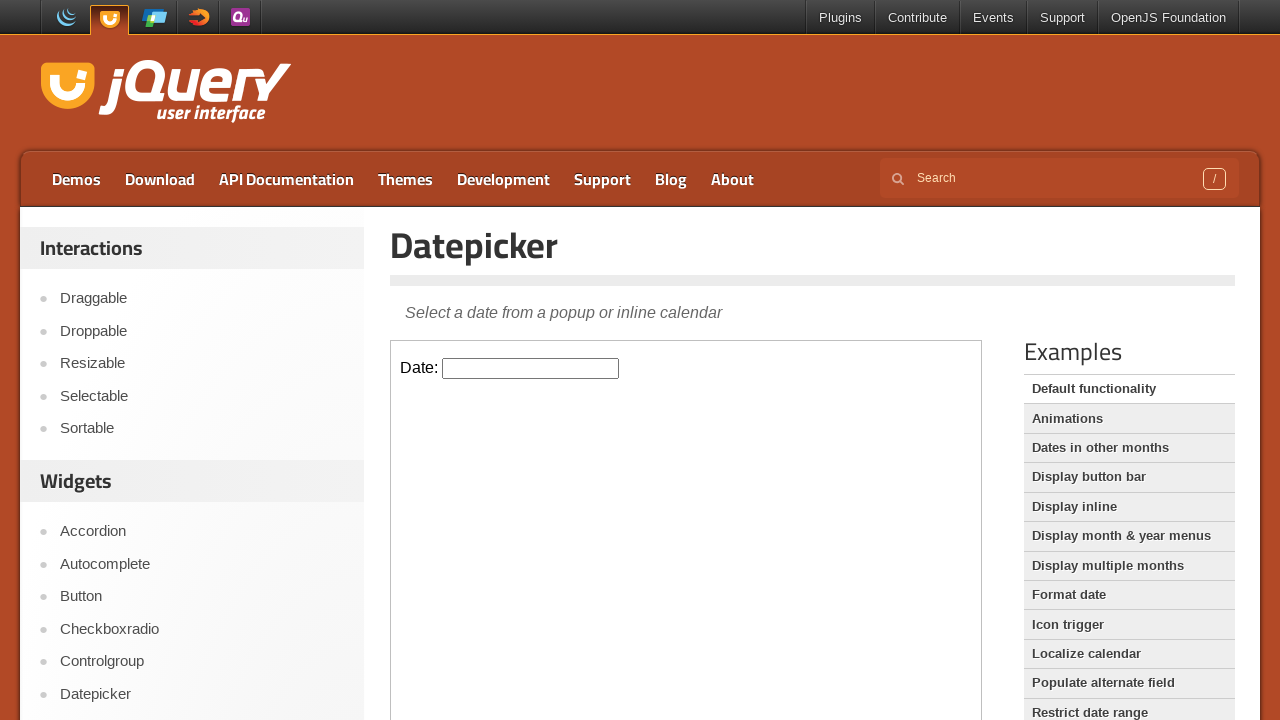

Located the demo iframe containing the datepicker
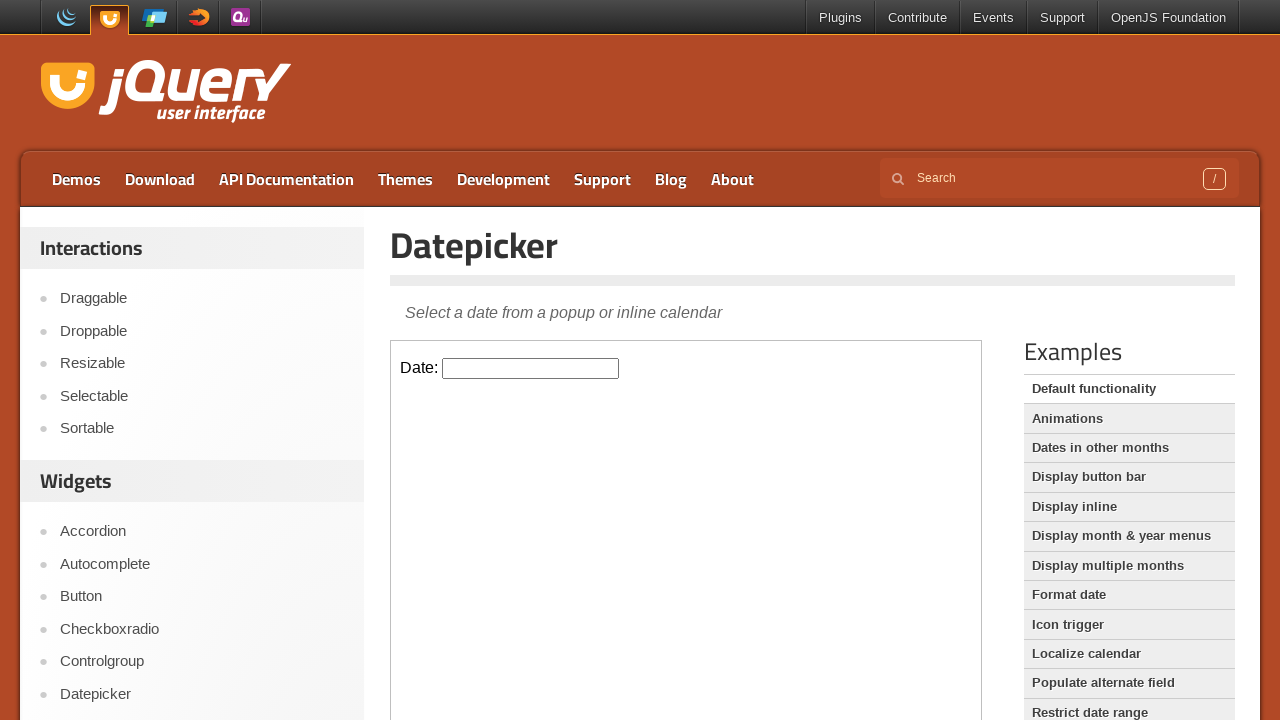

Clicked on the datepicker input field to open the calendar at (531, 368) on .demo-frame >> internal:control=enter-frame >> #datepicker
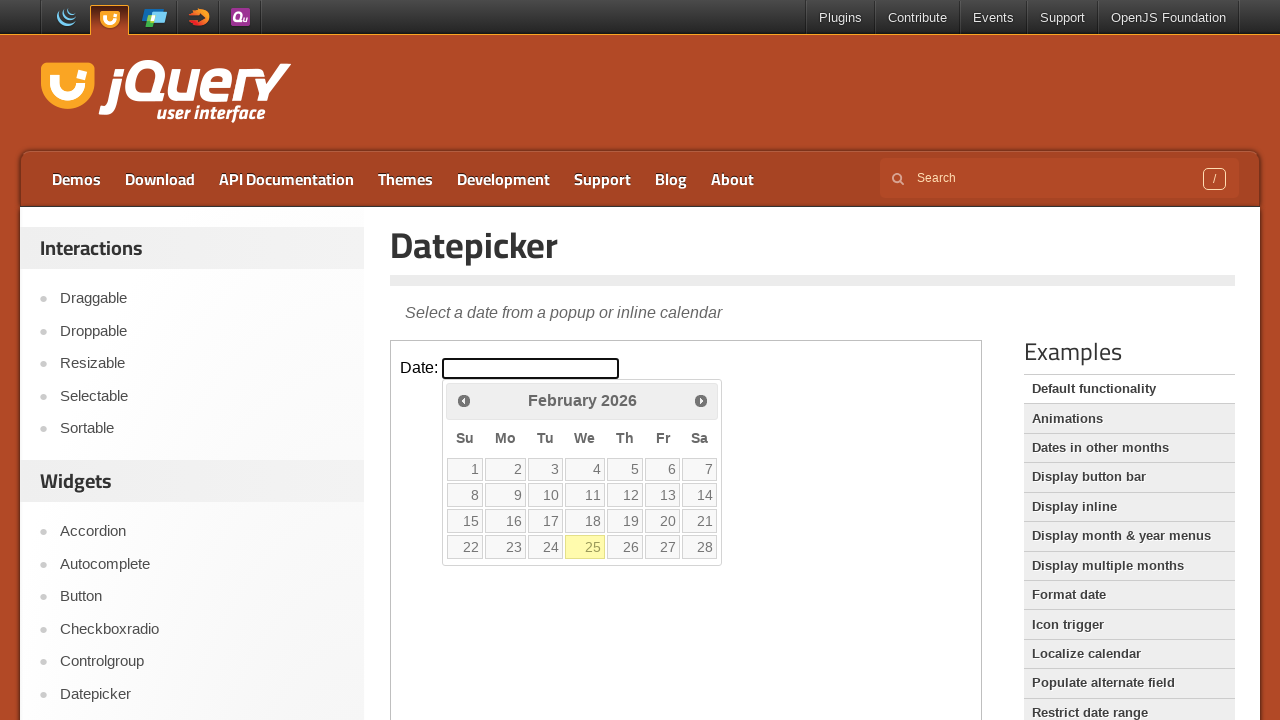

Clicked the Next button to navigate to the next month at (701, 400) on .demo-frame >> internal:control=enter-frame >> a[title='Next']
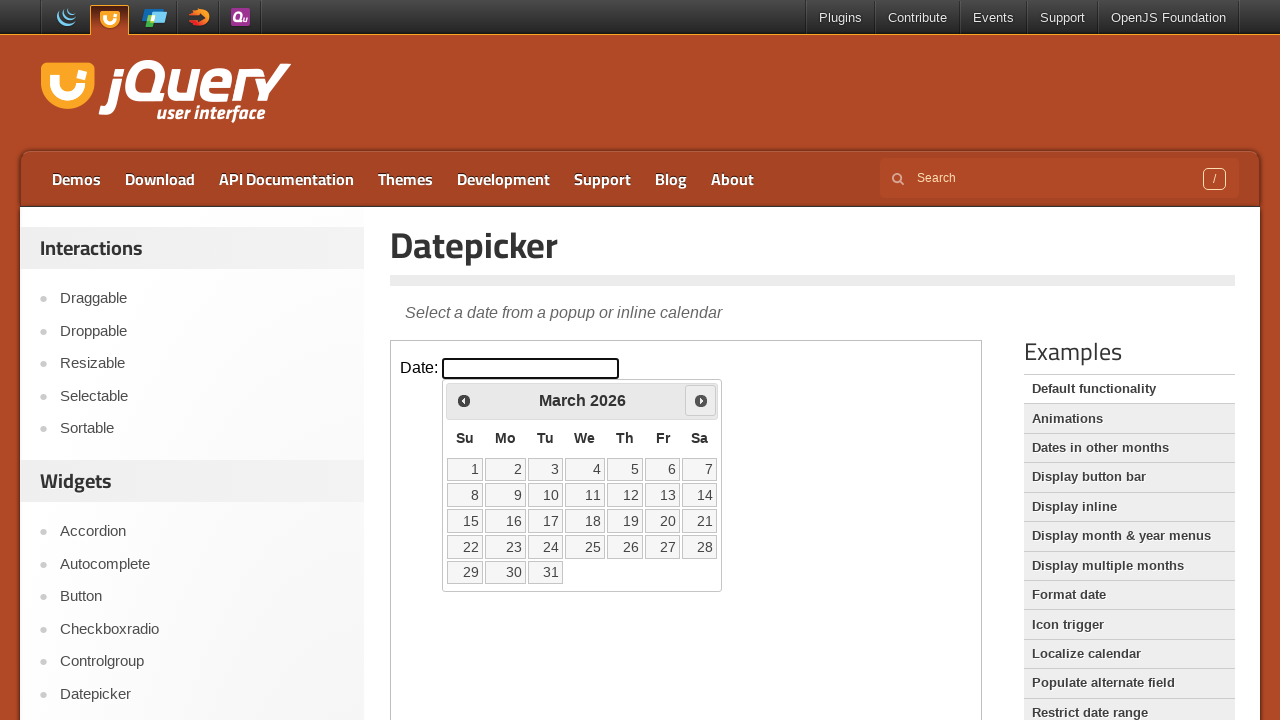

Selected date 22 from the calendar at (465, 547) on .demo-frame >> internal:control=enter-frame >> a:text('22')
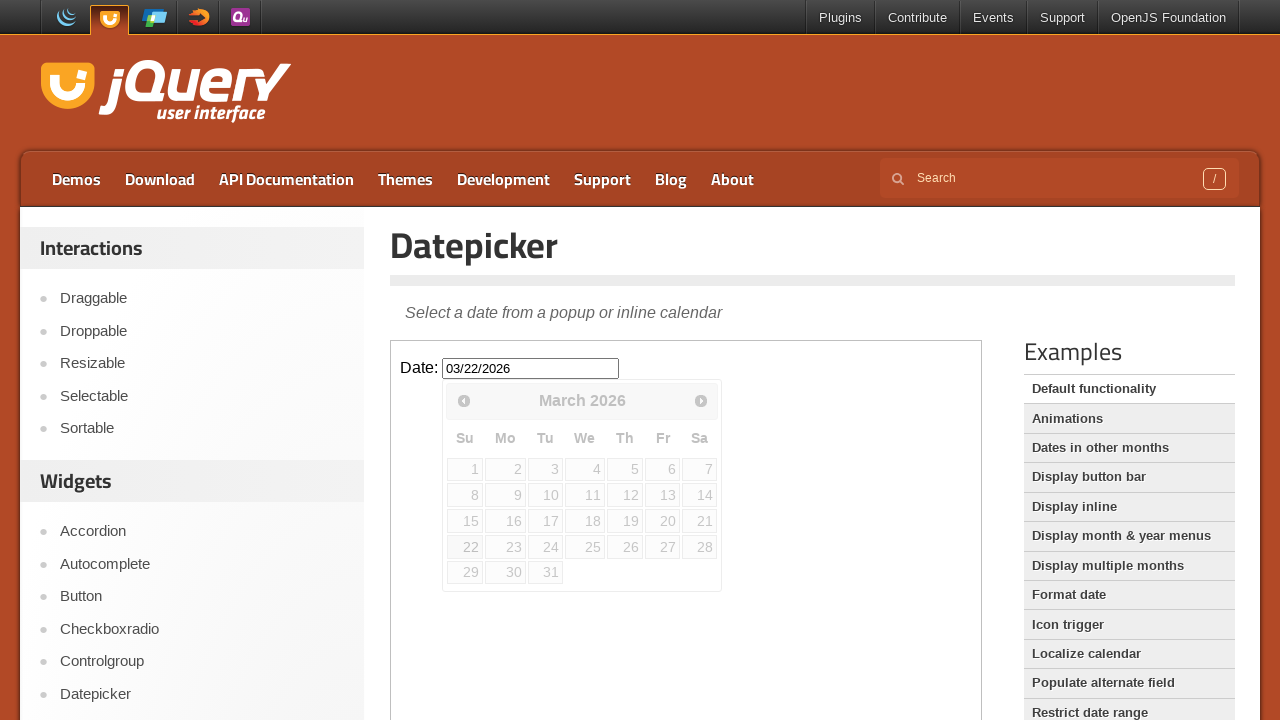

Verified selected date: 03/22/2026
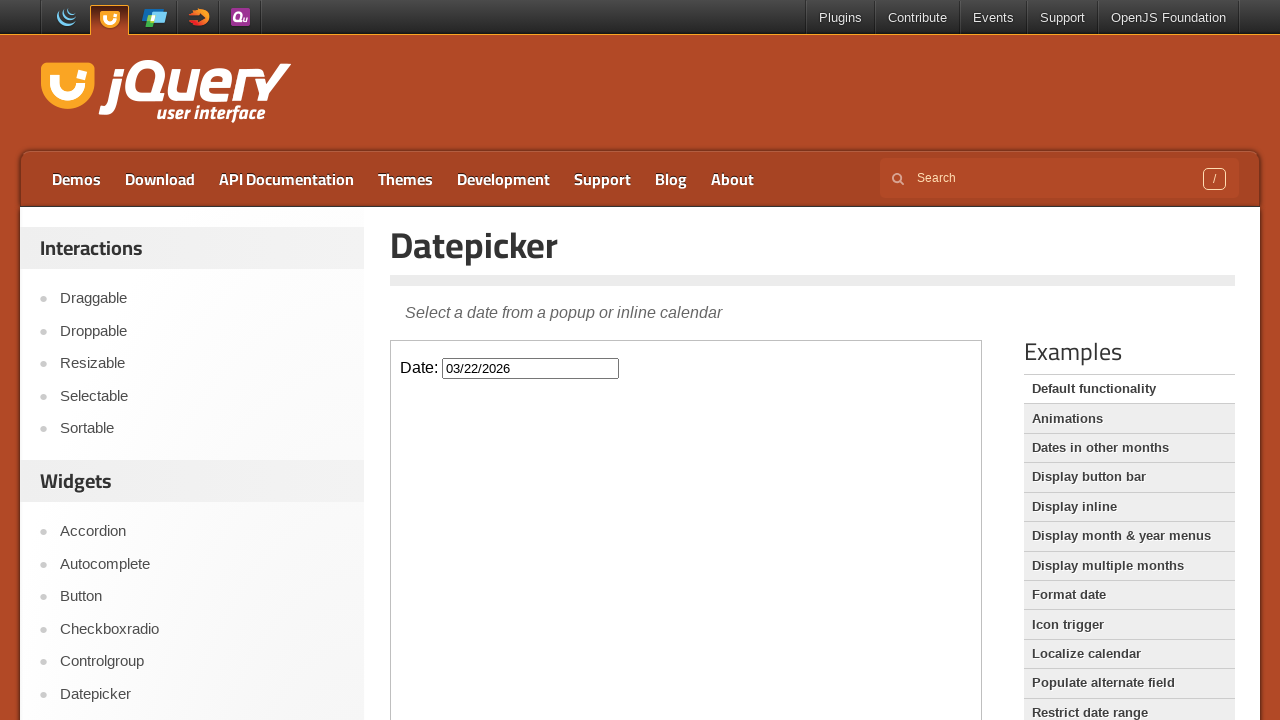

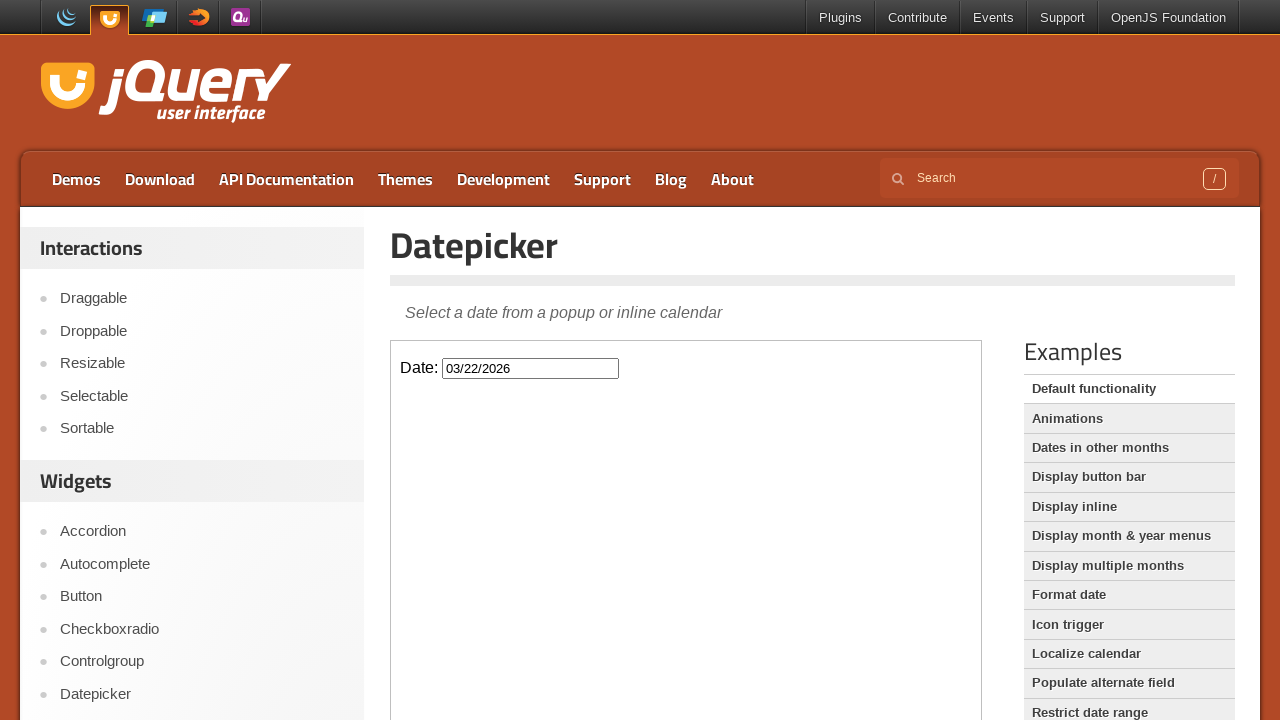